Navigates to Text Box page and verifies that the Email label is visible

Starting URL: https://demoqa.com/elements

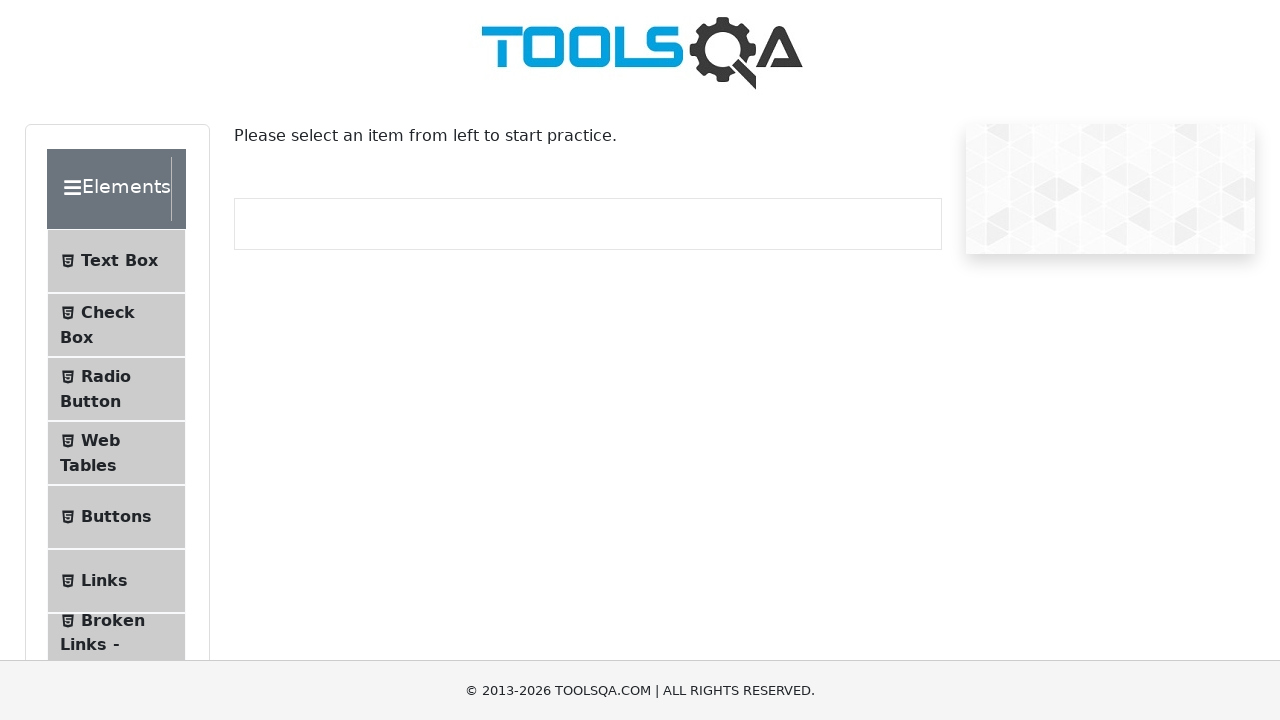

Clicked Text Box button in menu at (119, 261) on internal:text="Text Box"i
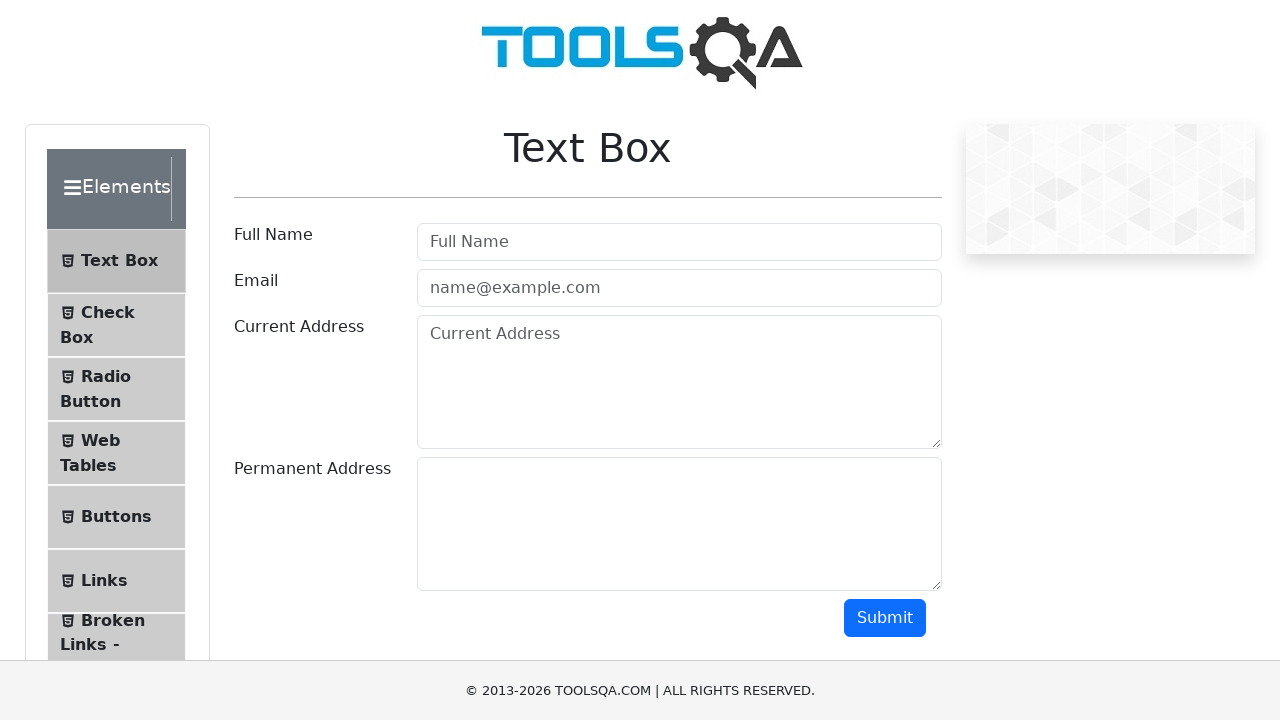

Text Box page loaded successfully
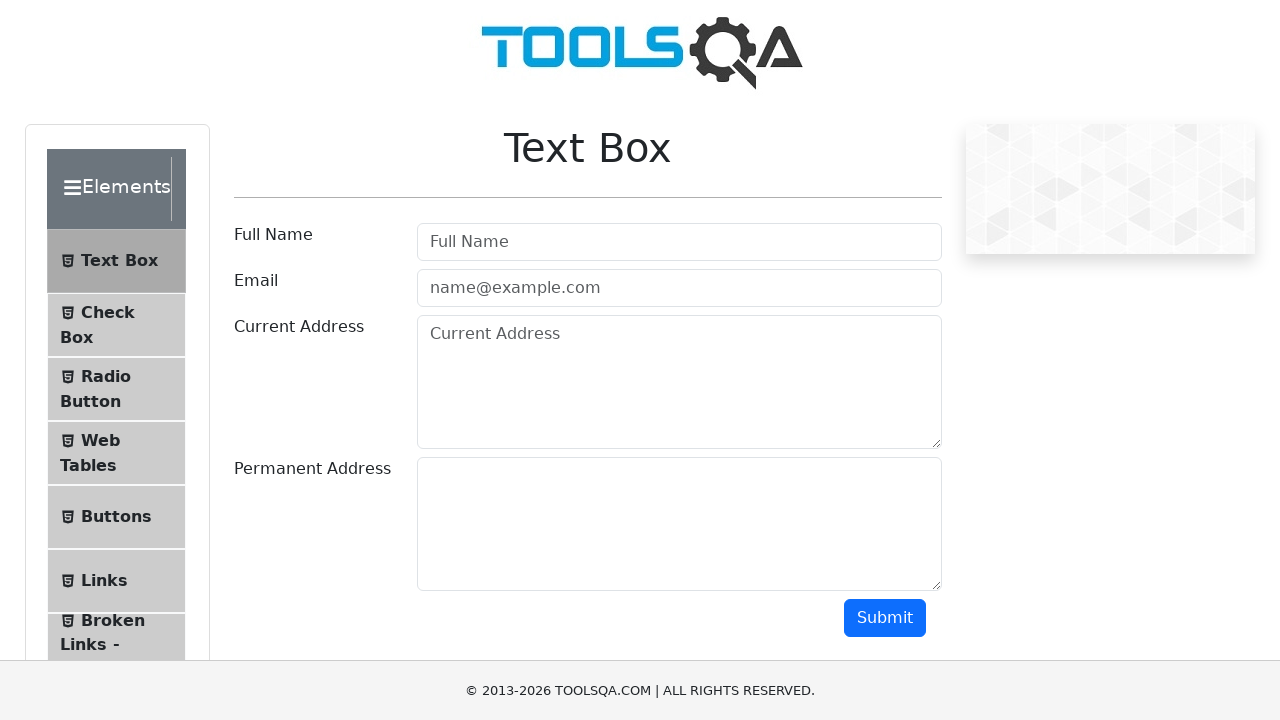

Verified that Email label is visible
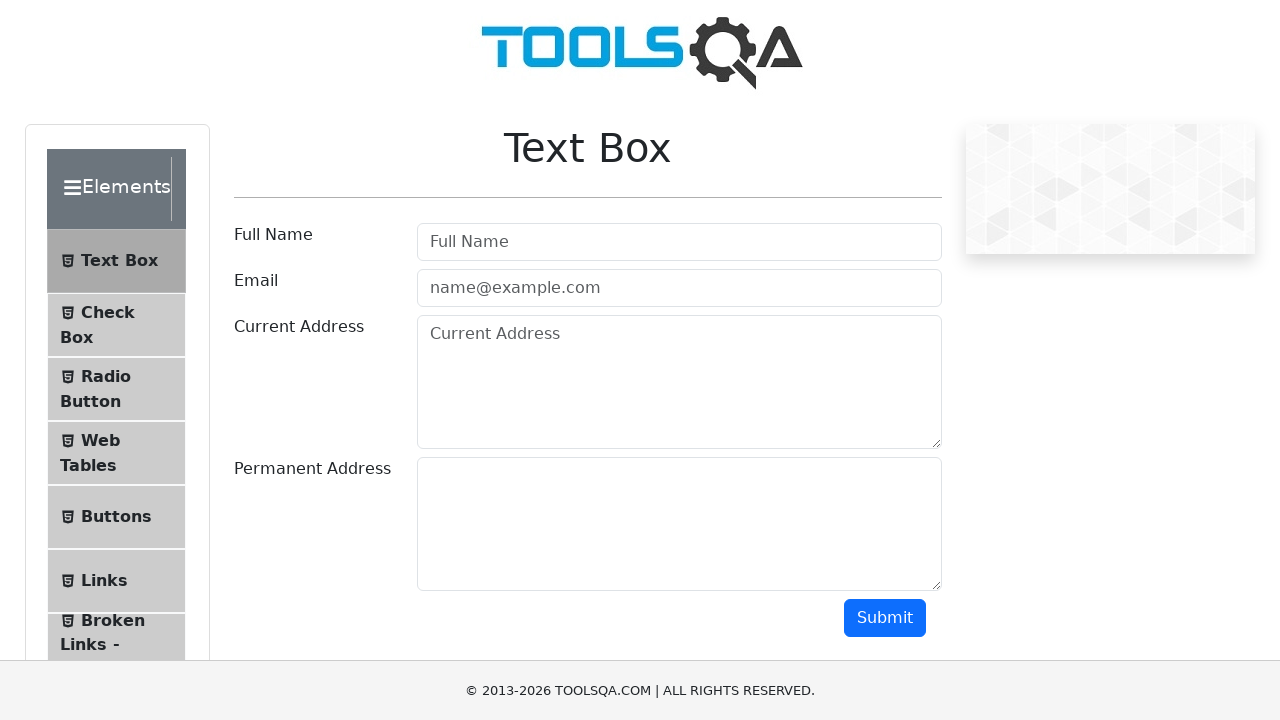

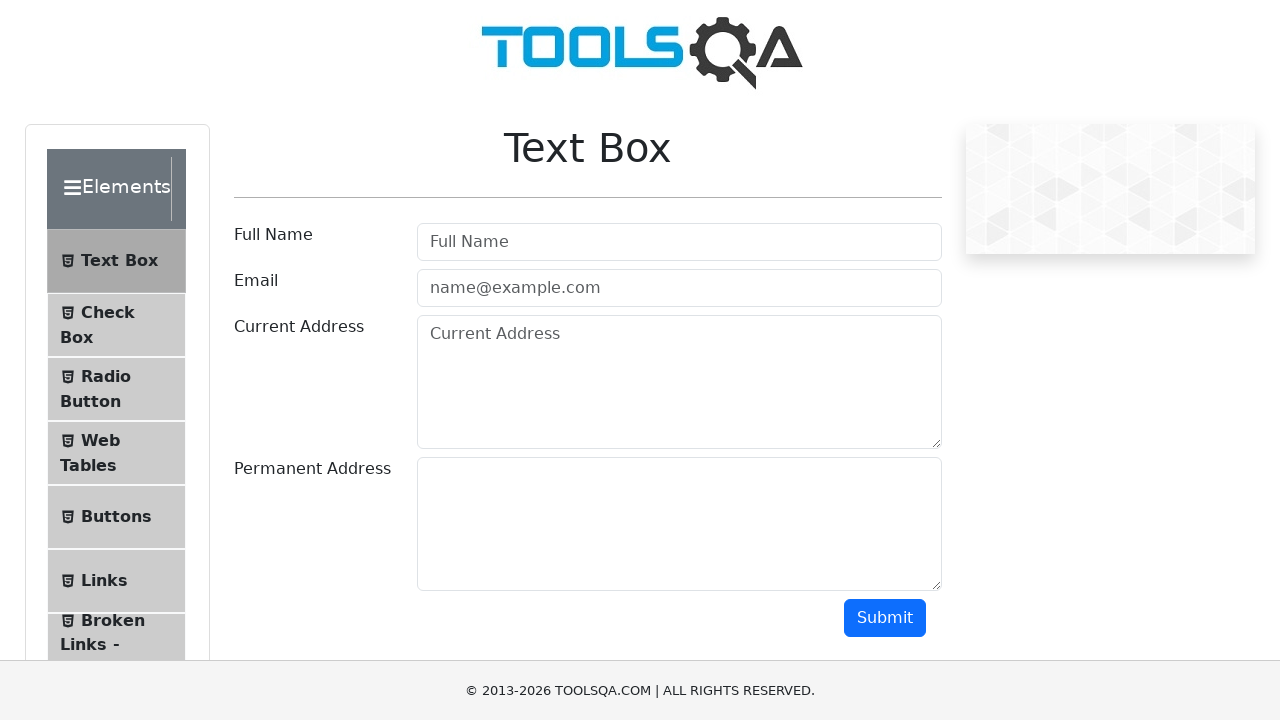